Tests dropdown selection functionality by selecting options using three different methods: by index, by visible text, and by value on a currency dropdown element.

Starting URL: https://rahulshettyacademy.com/dropdownsPractise/

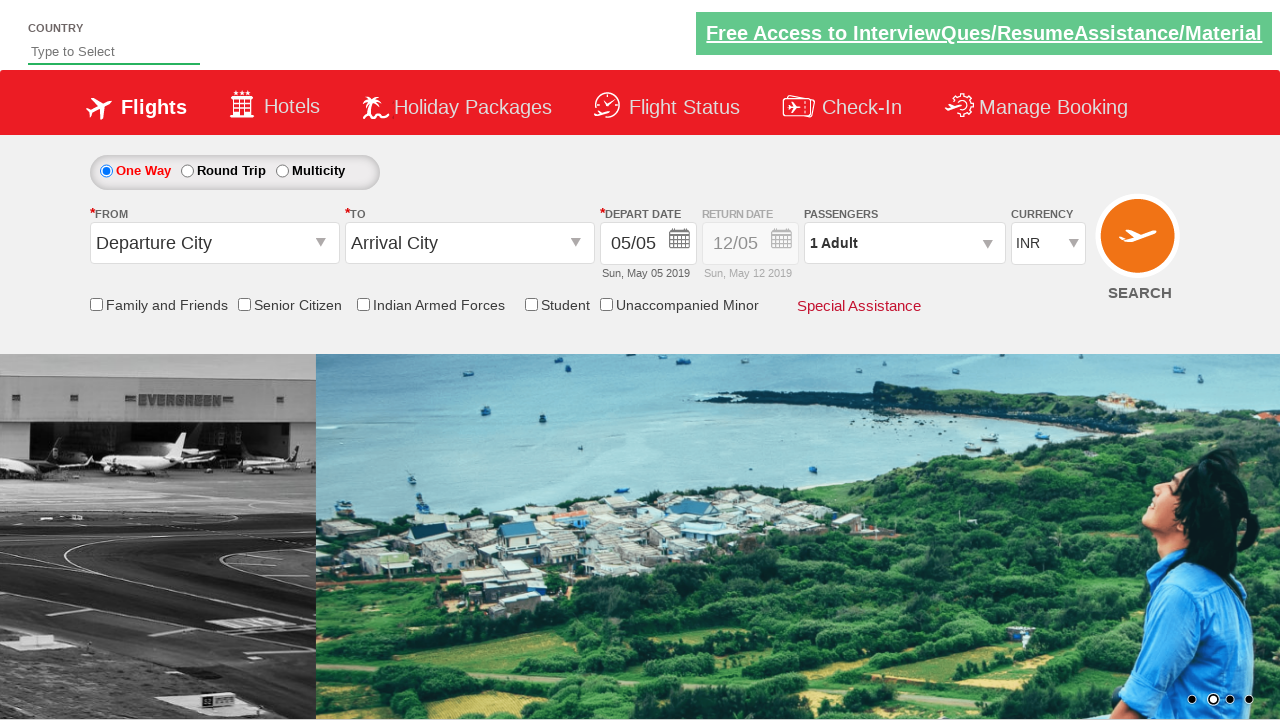

Selected dropdown option by index 3 on #ctl00_mainContent_DropDownListCurrency
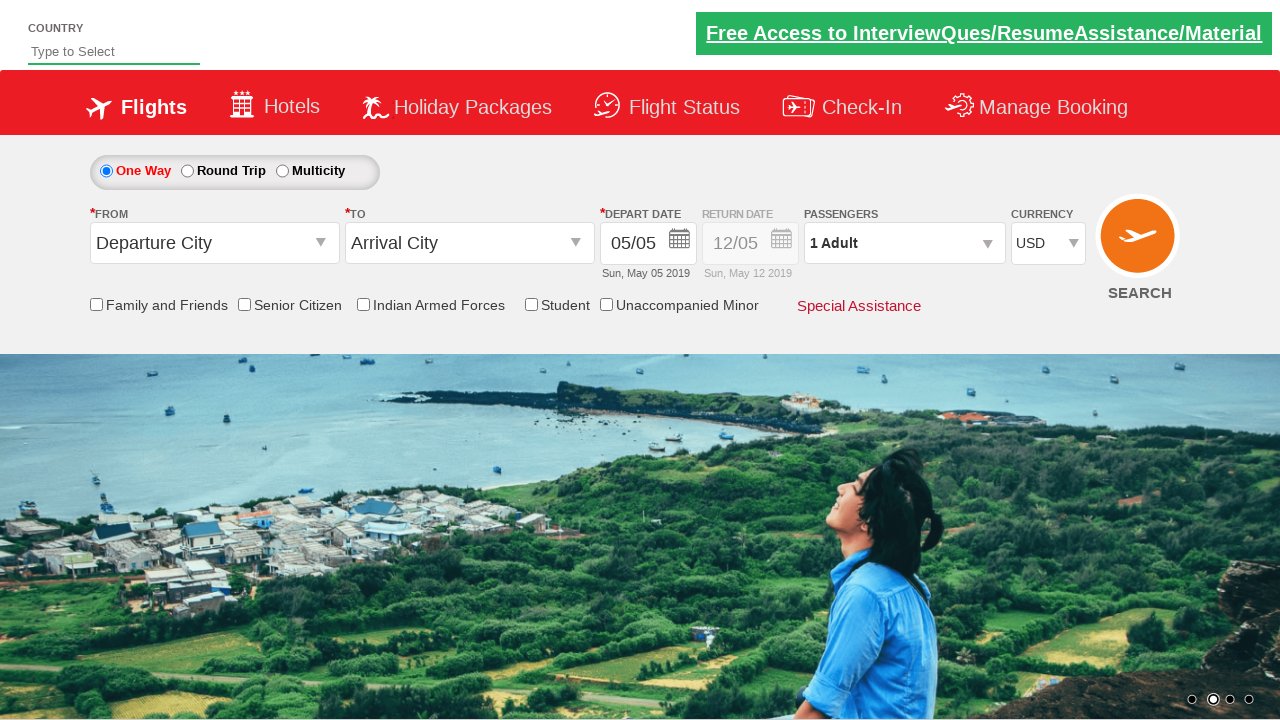

Selected dropdown option by visible text 'AED' on #ctl00_mainContent_DropDownListCurrency
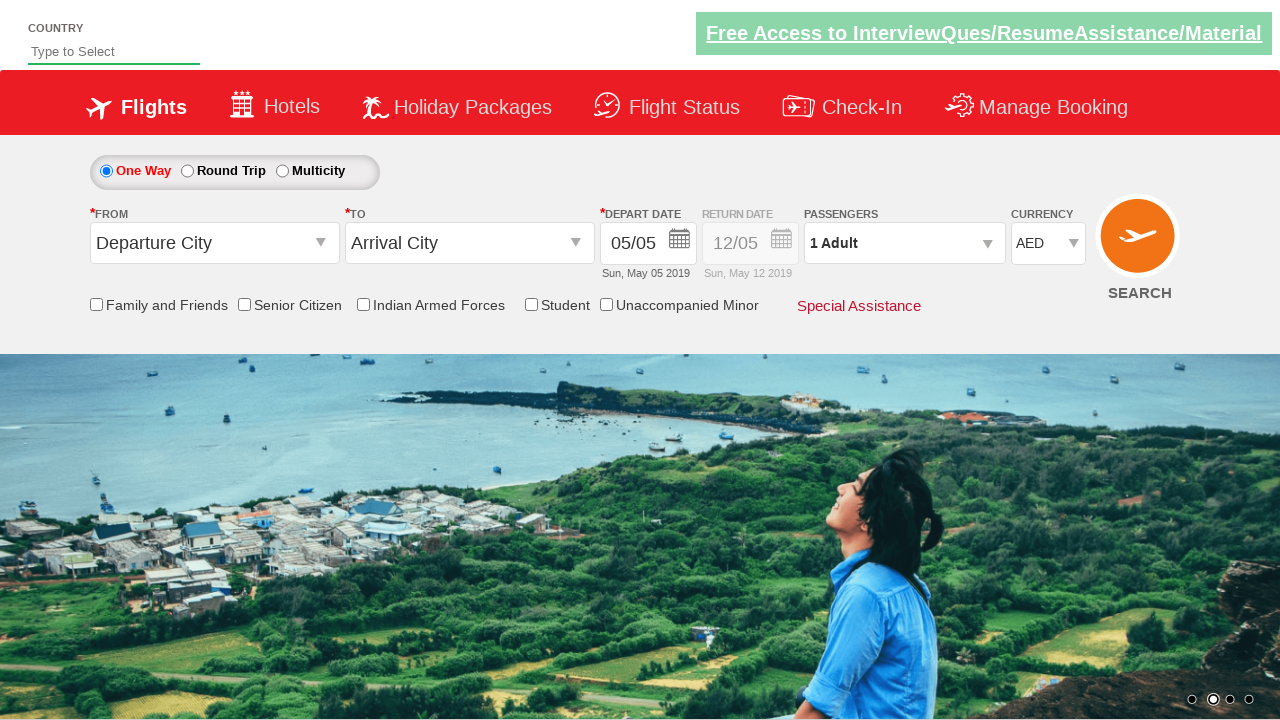

Selected dropdown option by value 'INR' on #ctl00_mainContent_DropDownListCurrency
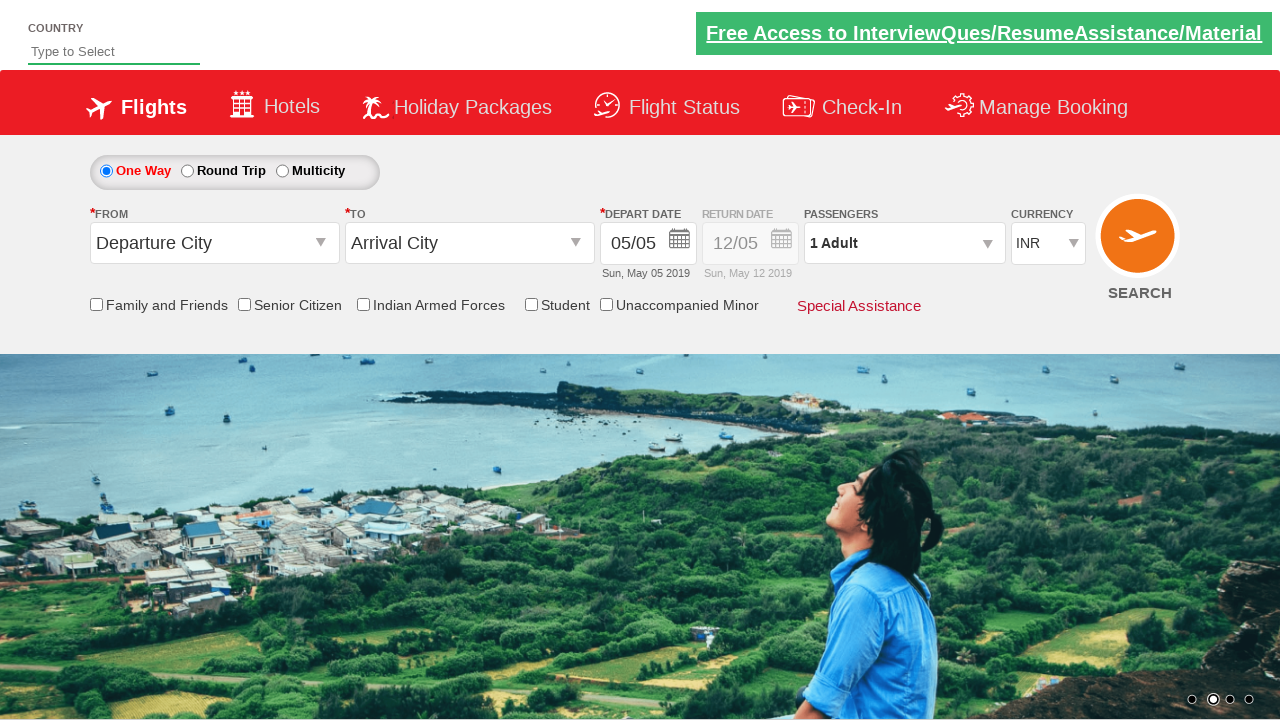

Waited 500ms for final selection to be applied
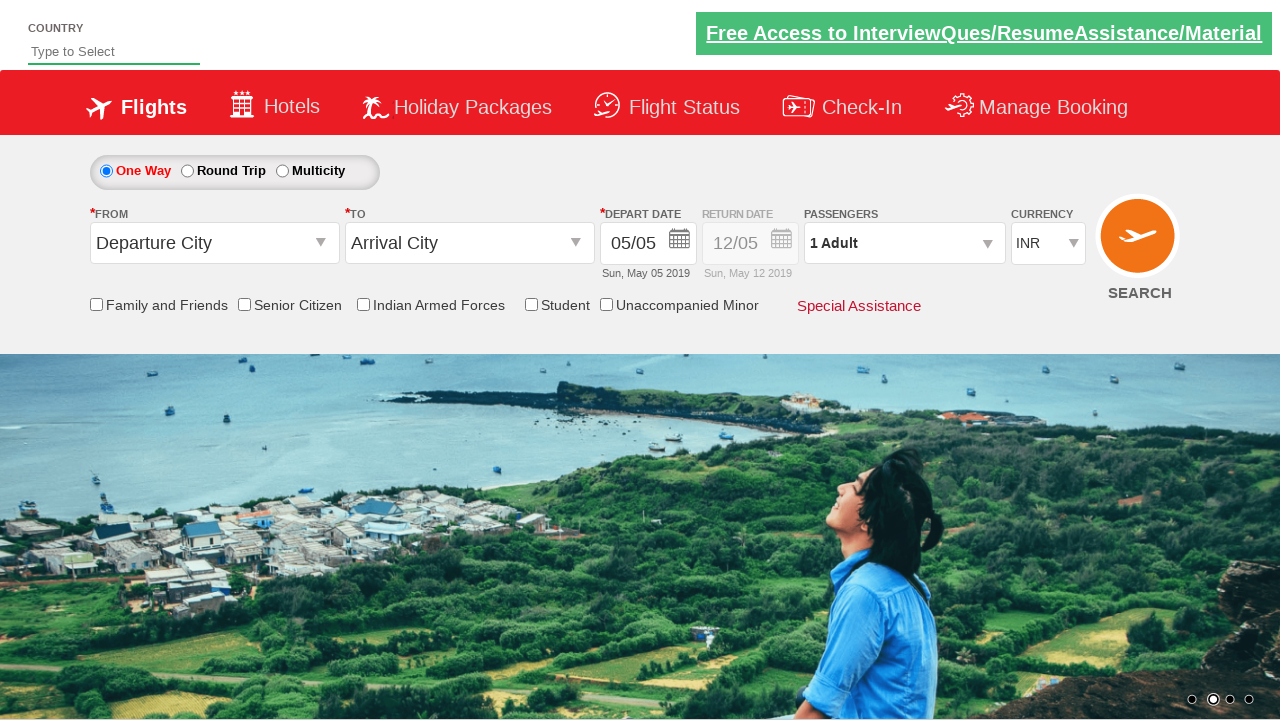

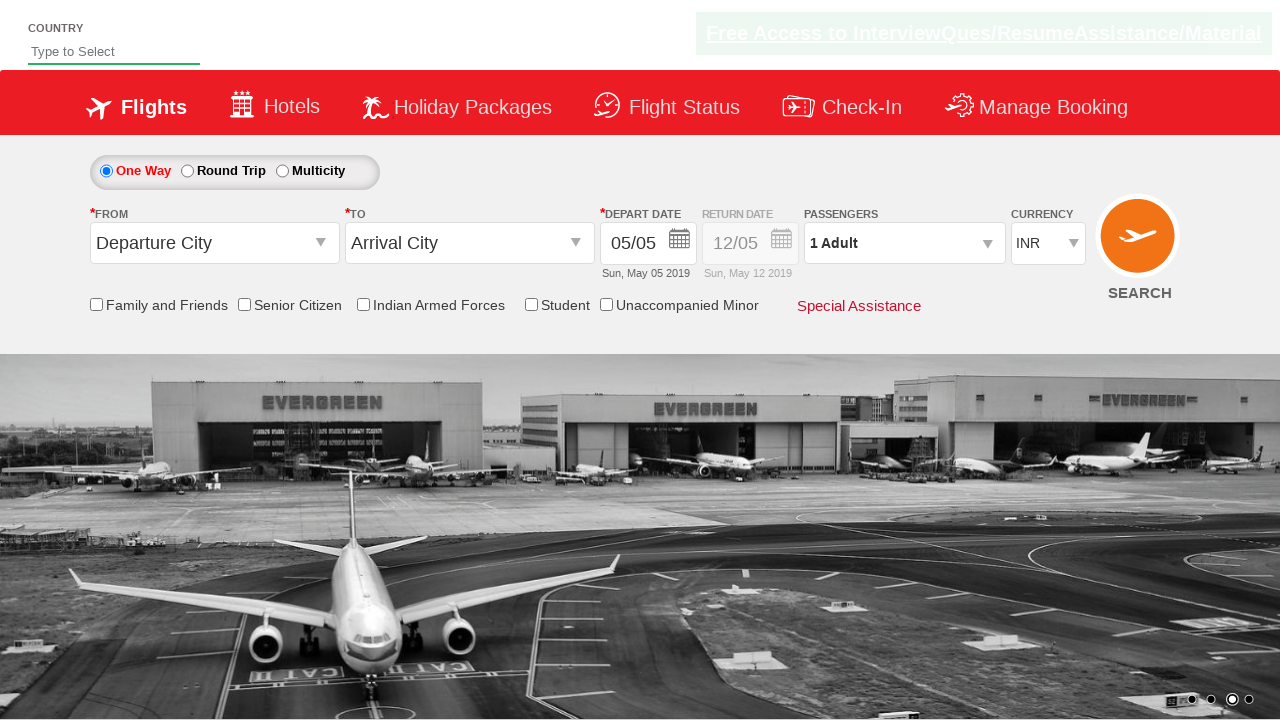